Tests form interactions on a blog page by filling a name field, selecting a radio button, and checking a checkbox

Starting URL: https://testautomationpractice.blogspot.com/

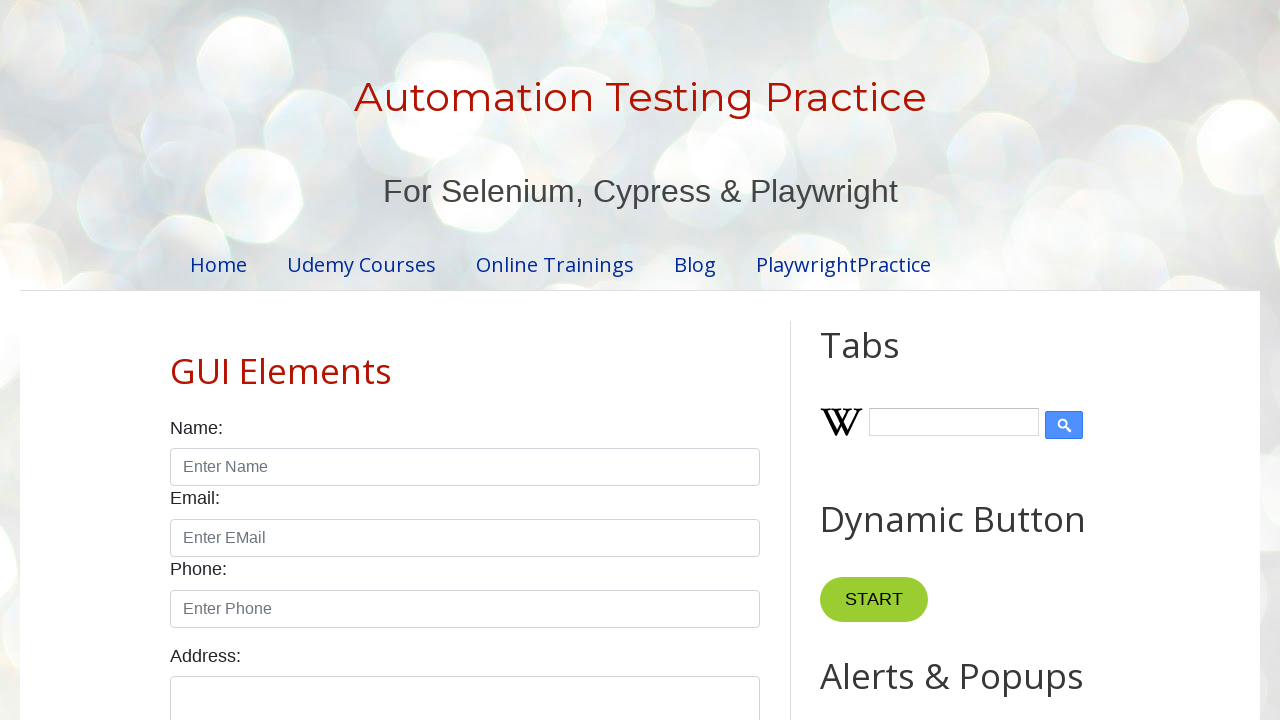

Filled name field with 'TestUser123' on input#name
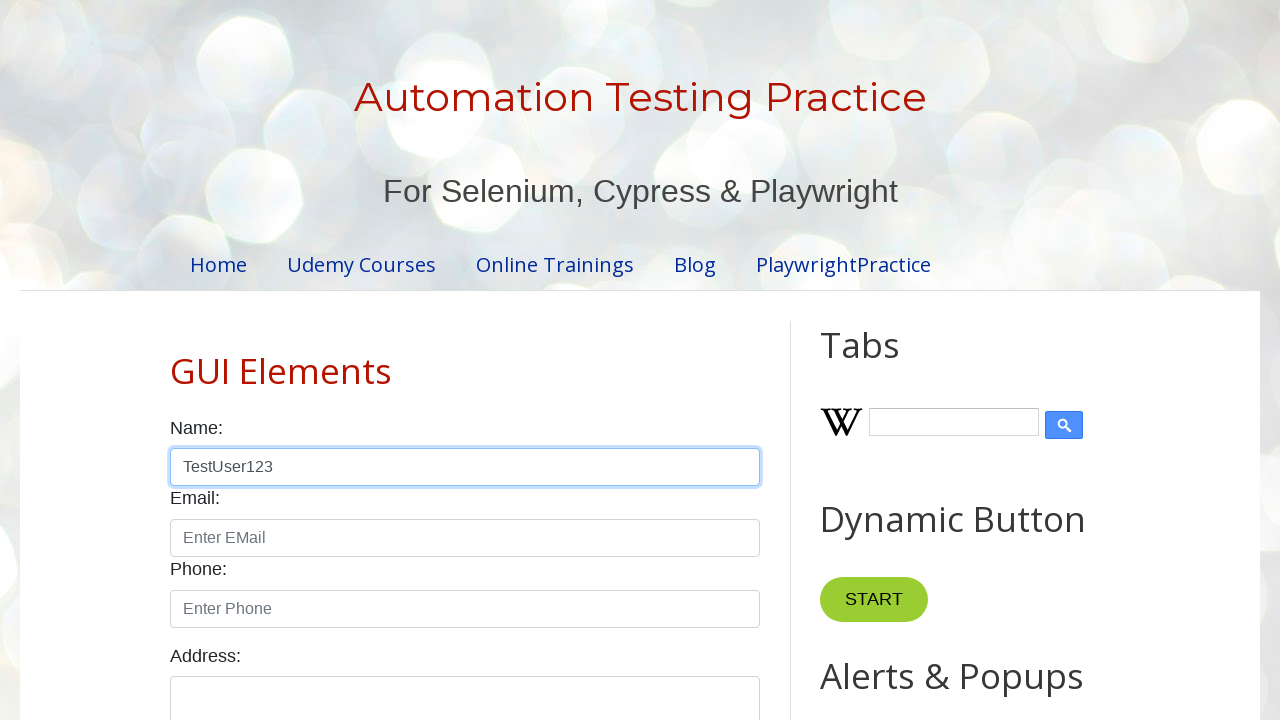

Selected female radio button at (250, 360) on input#female
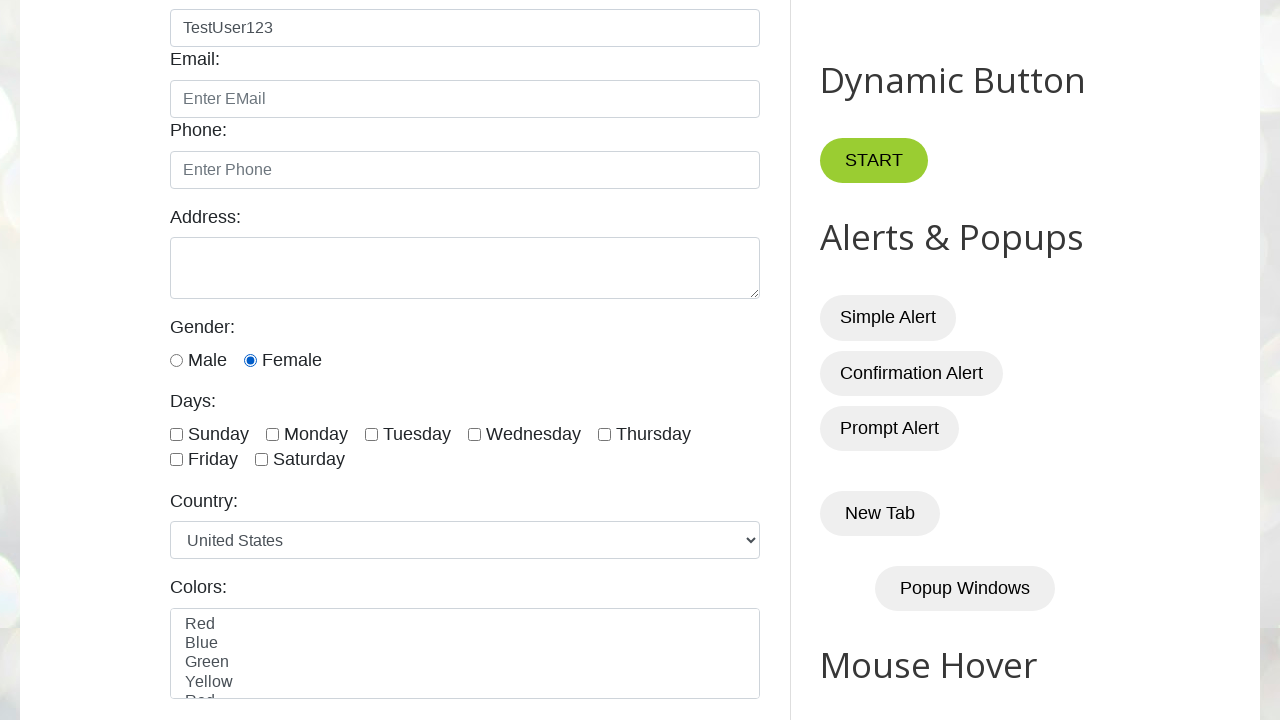

Checked Sunday checkbox at (176, 434) on input#sunday
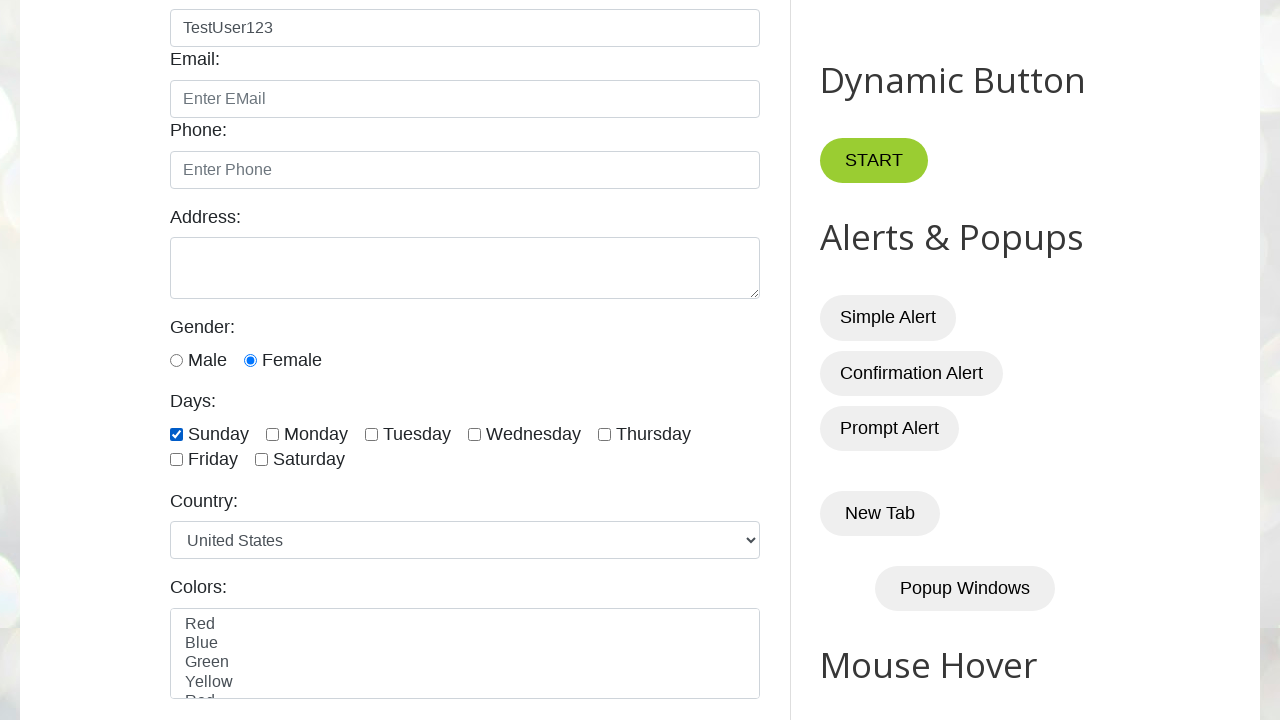

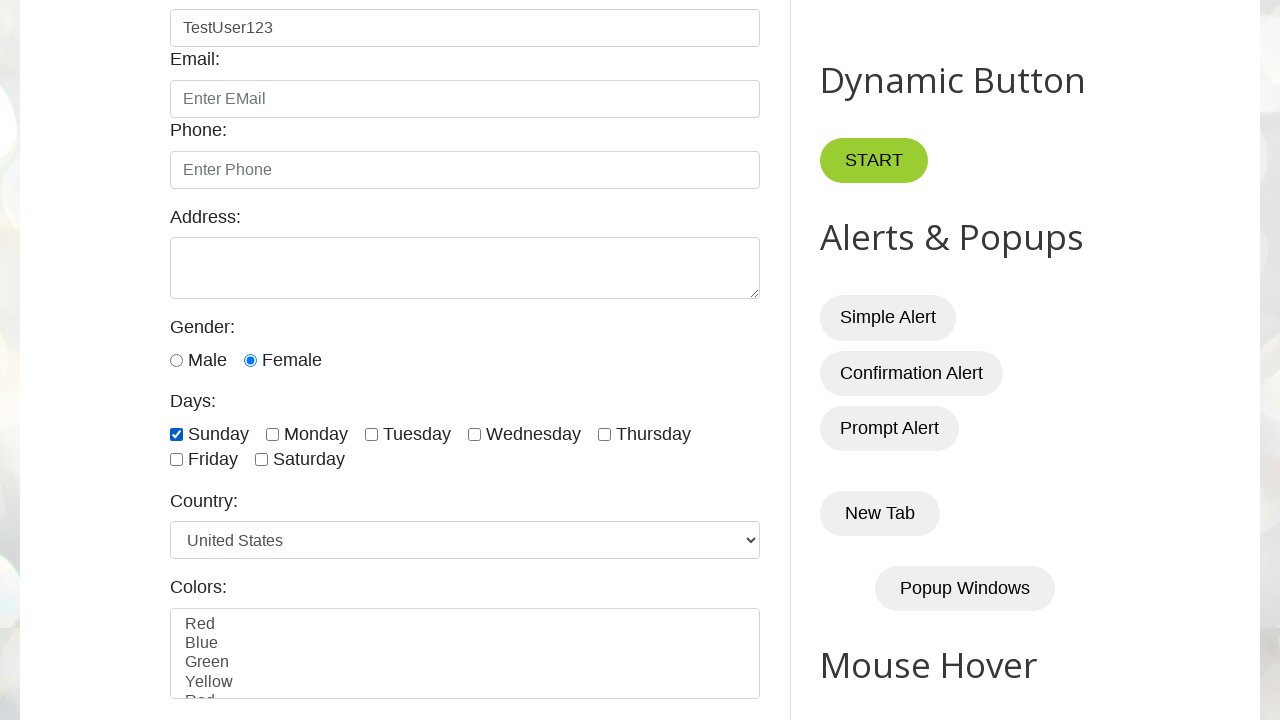